Tests a progress bar component by clicking the start button and verifying that it reaches 100% completion

Starting URL: https://leafground.com/drag.xhtml

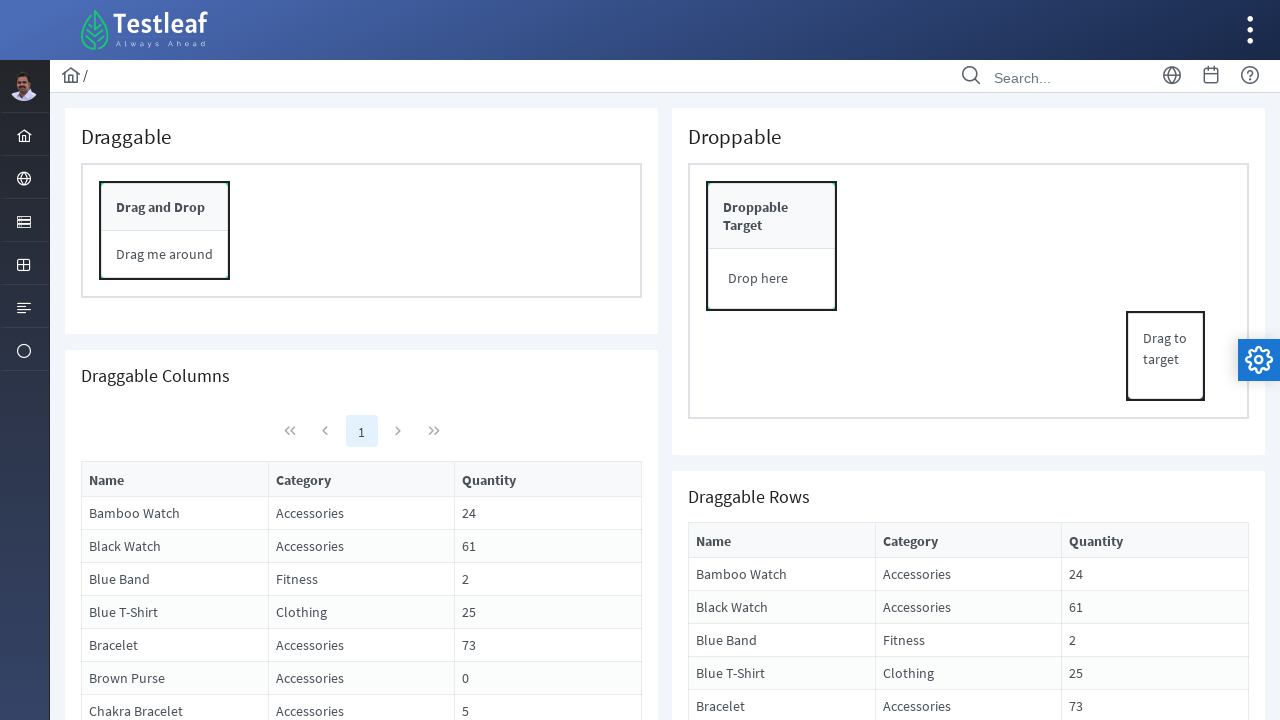

Scrolled down to view progress bar section
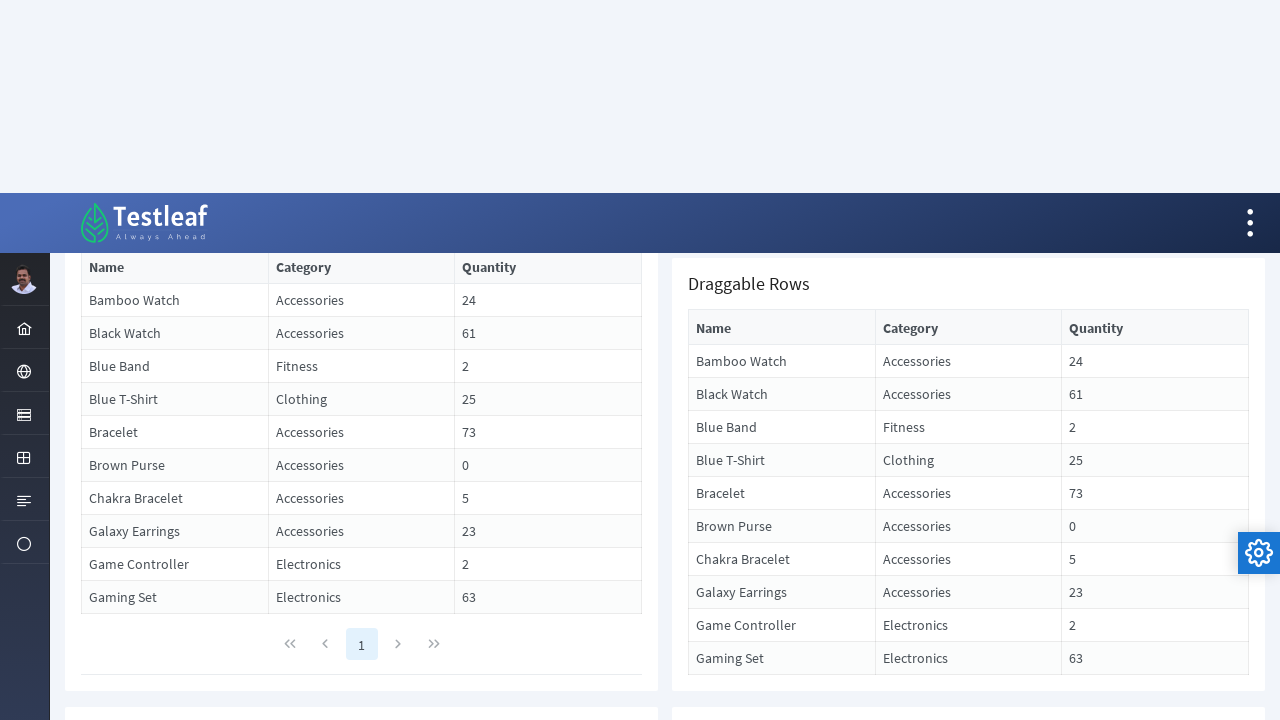

Clicked the Start button to begin progress bar at (730, 452) on xpath=//span[text()='Start']
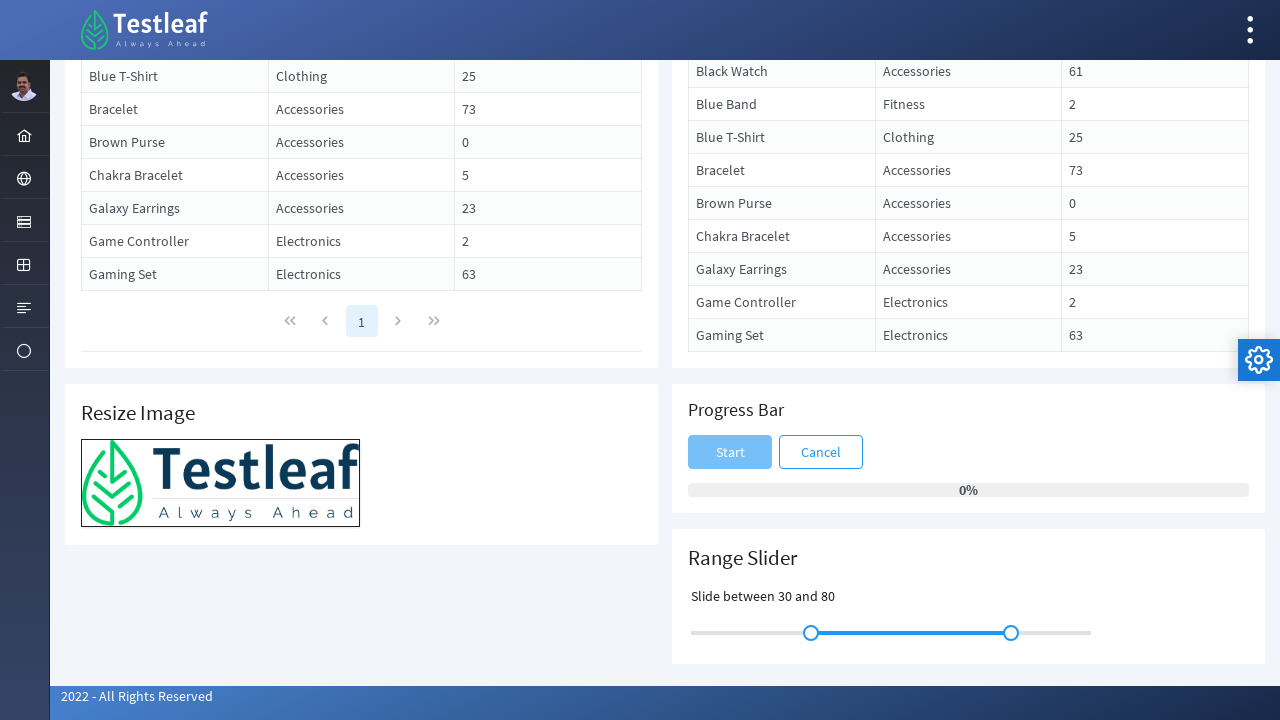

Progress bar completed and reached 100%
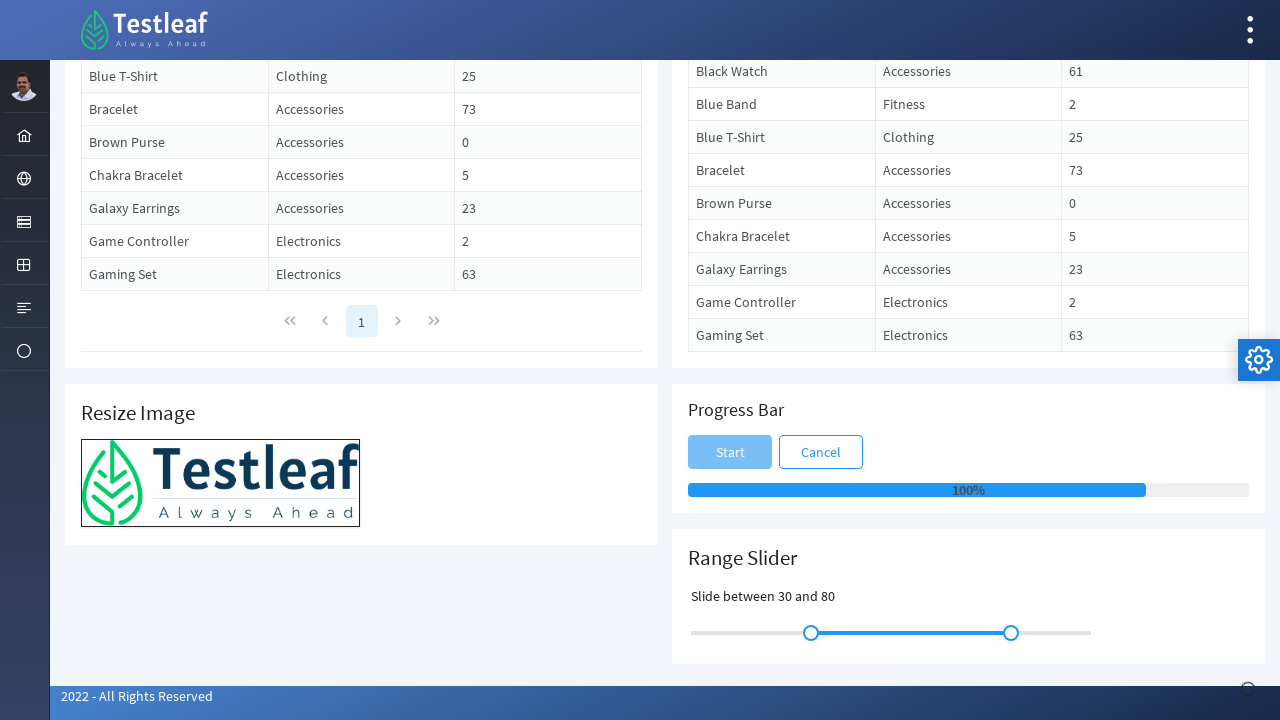

Retrieved progress bar text: 100%
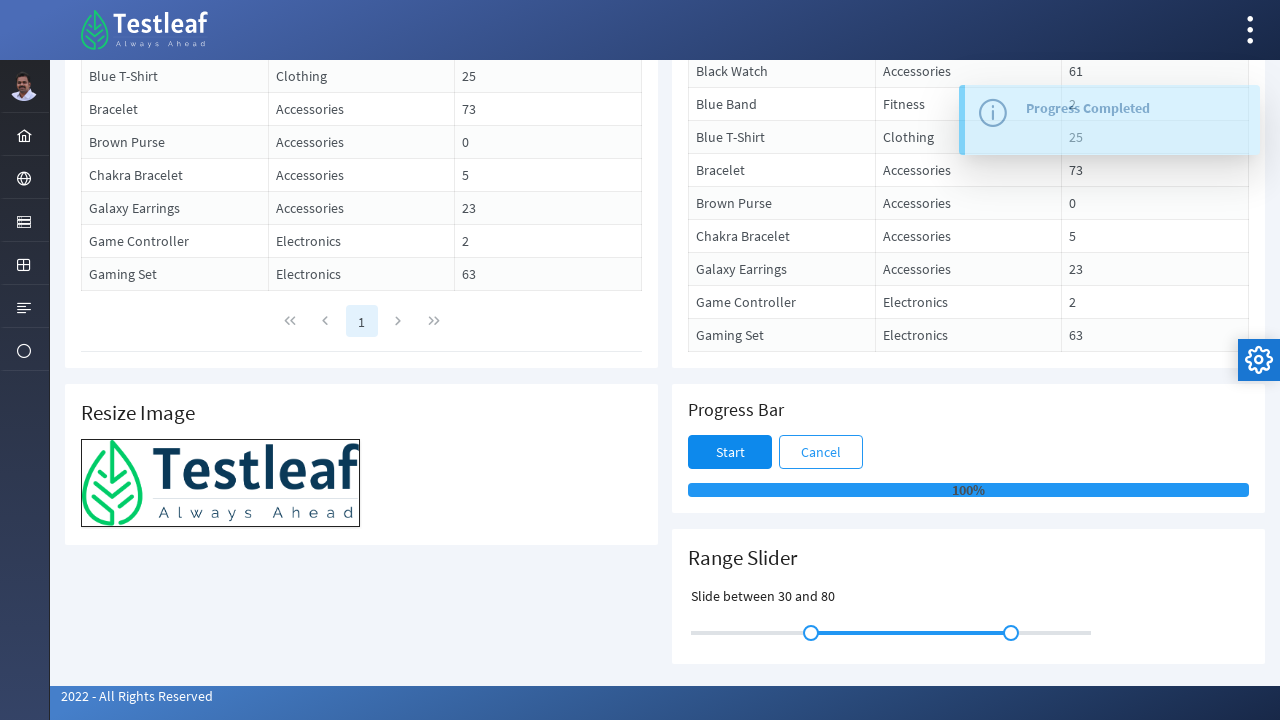

Verified progress bar shows 100% completion
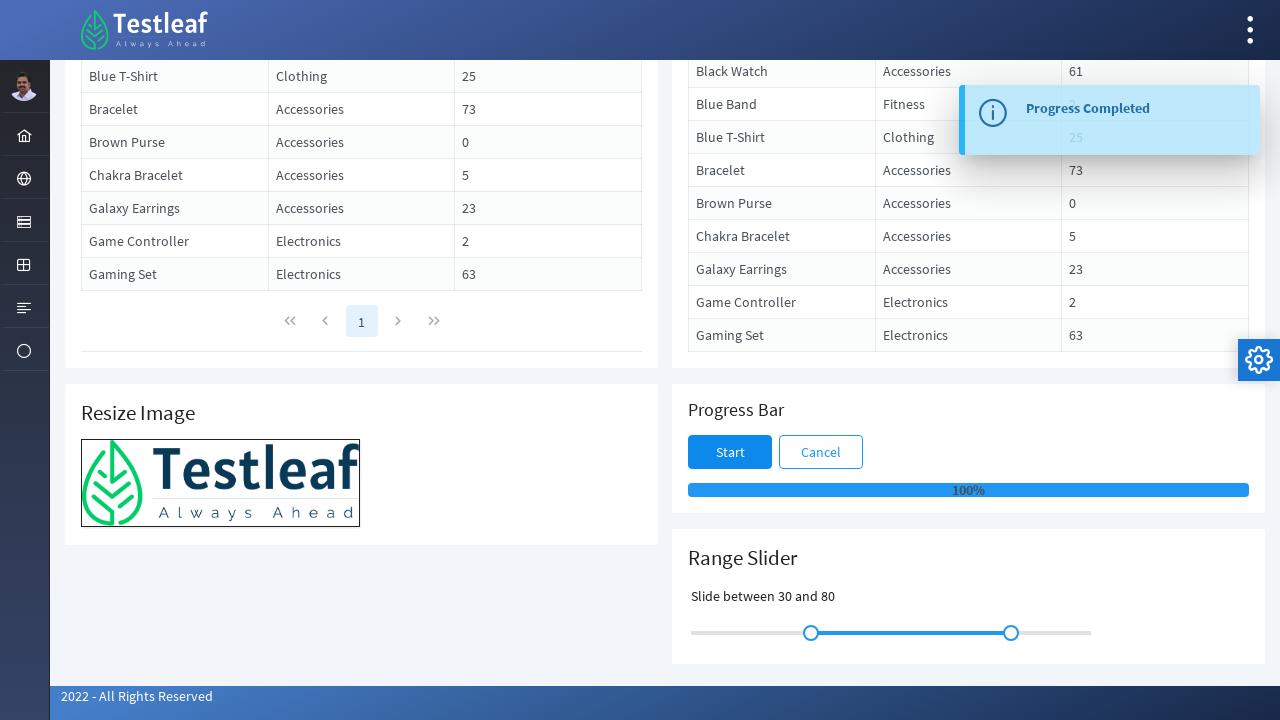

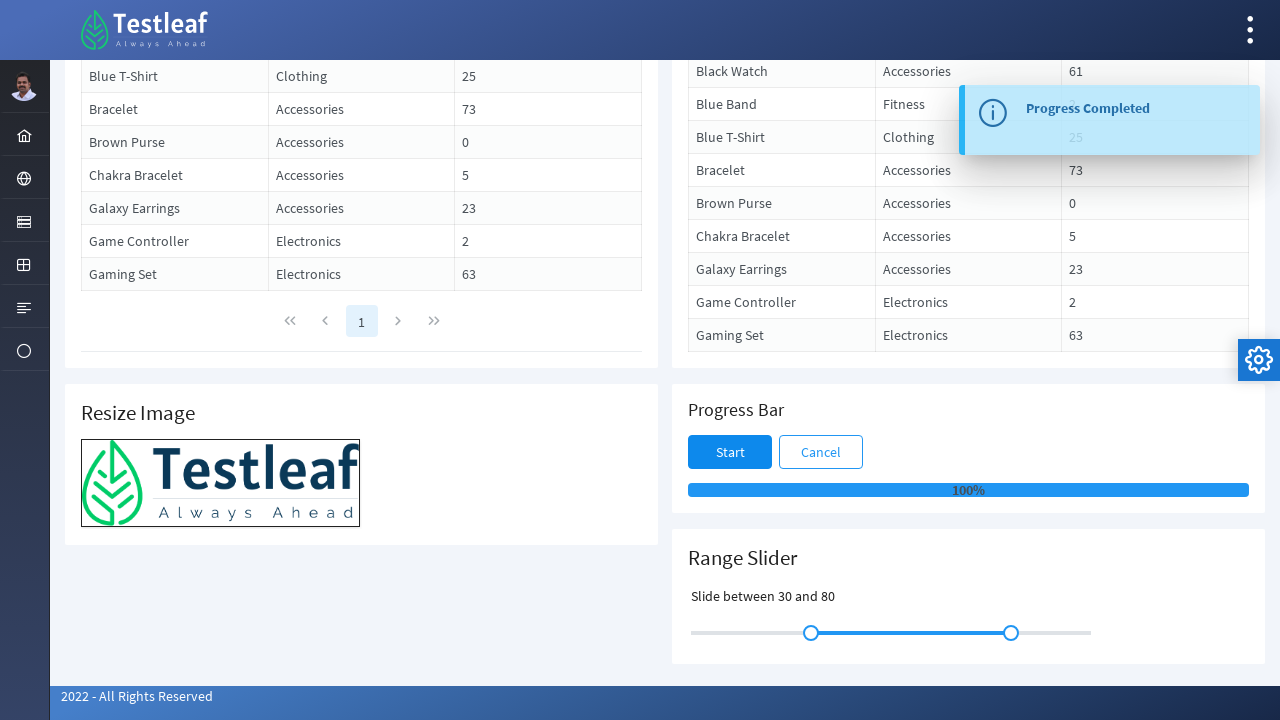